Navigates to a test blog and fills in a form field with test data

Starting URL: https://only-testing-blog.blogspot.com/

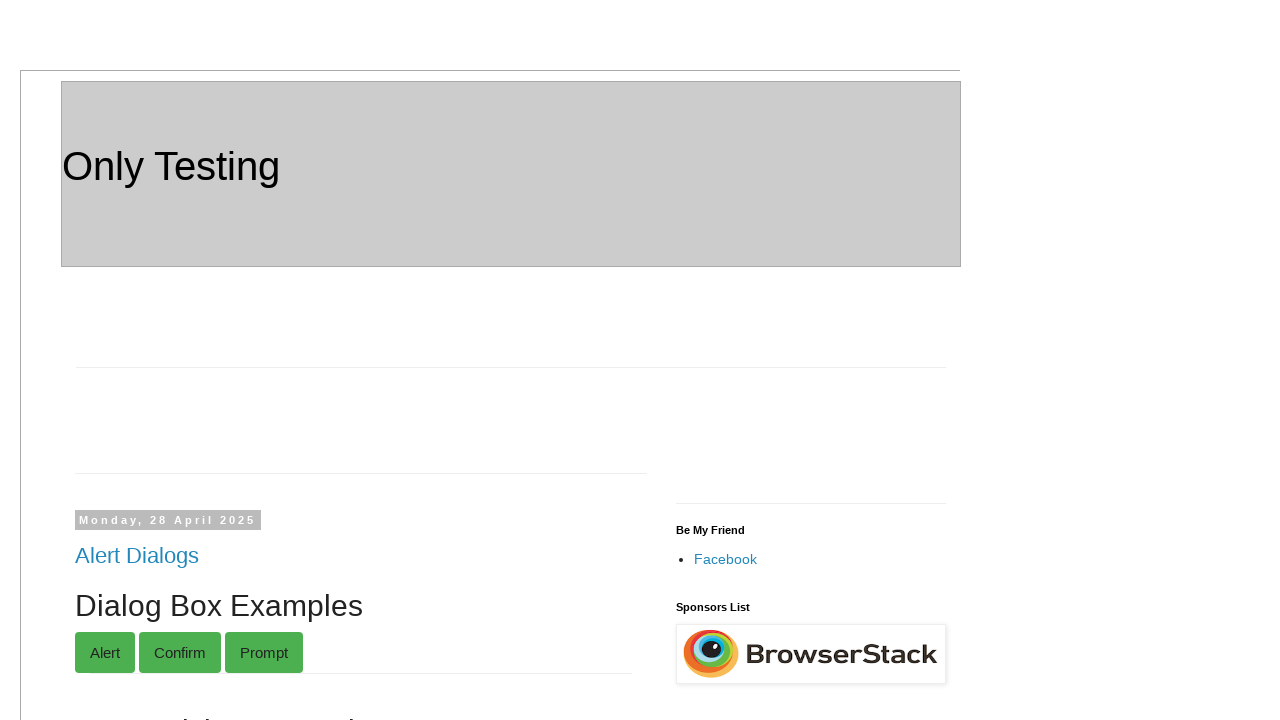

Filled grandparent input field with 'TestingGP1' on input#gparent_1
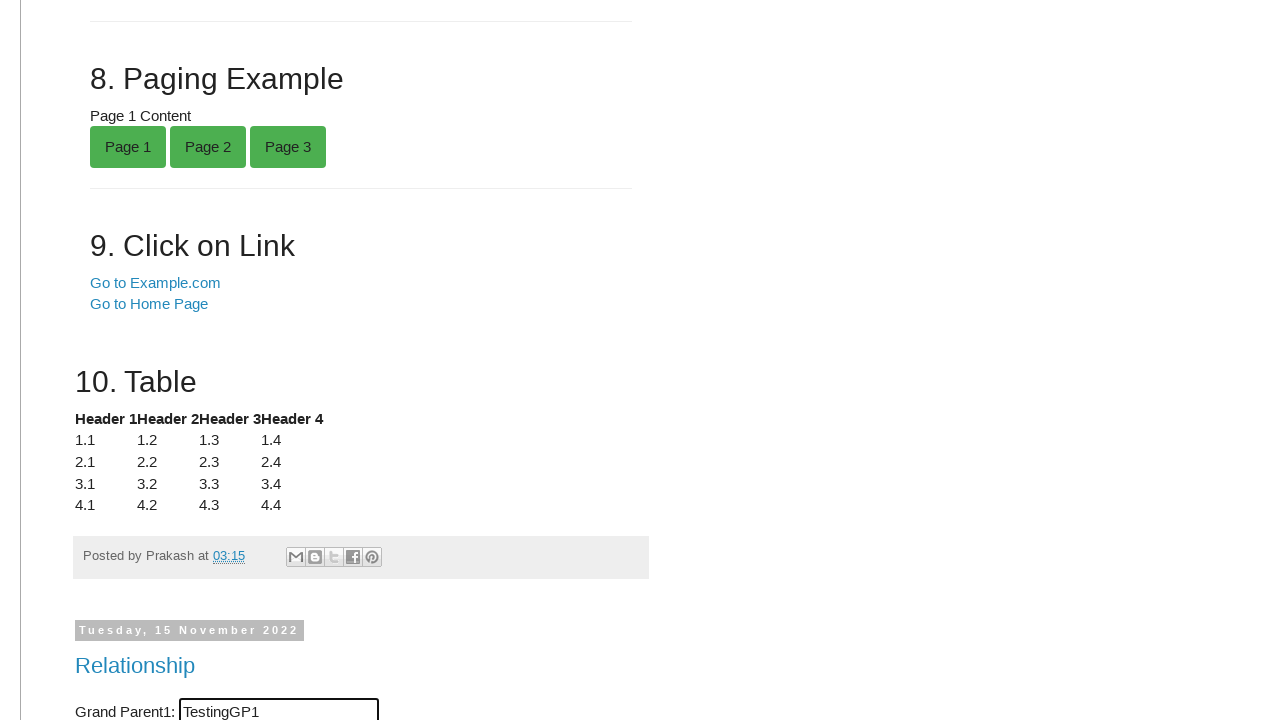

Verified parent div element exists
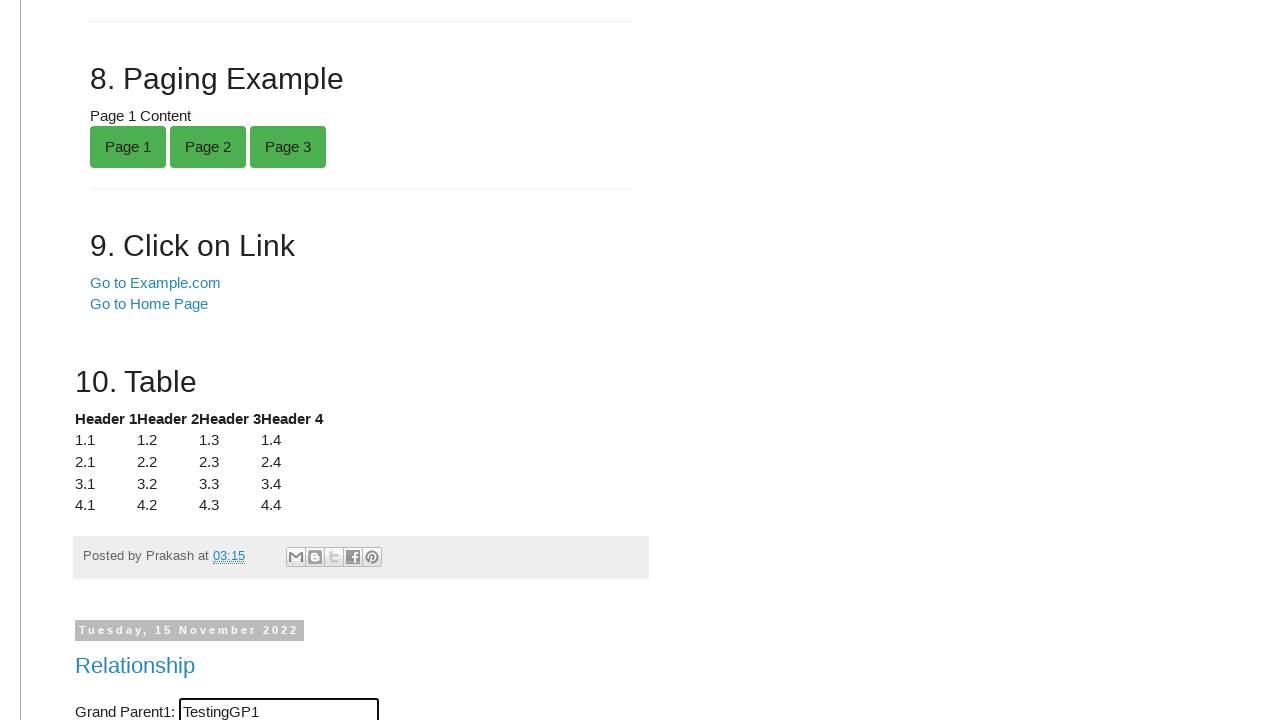

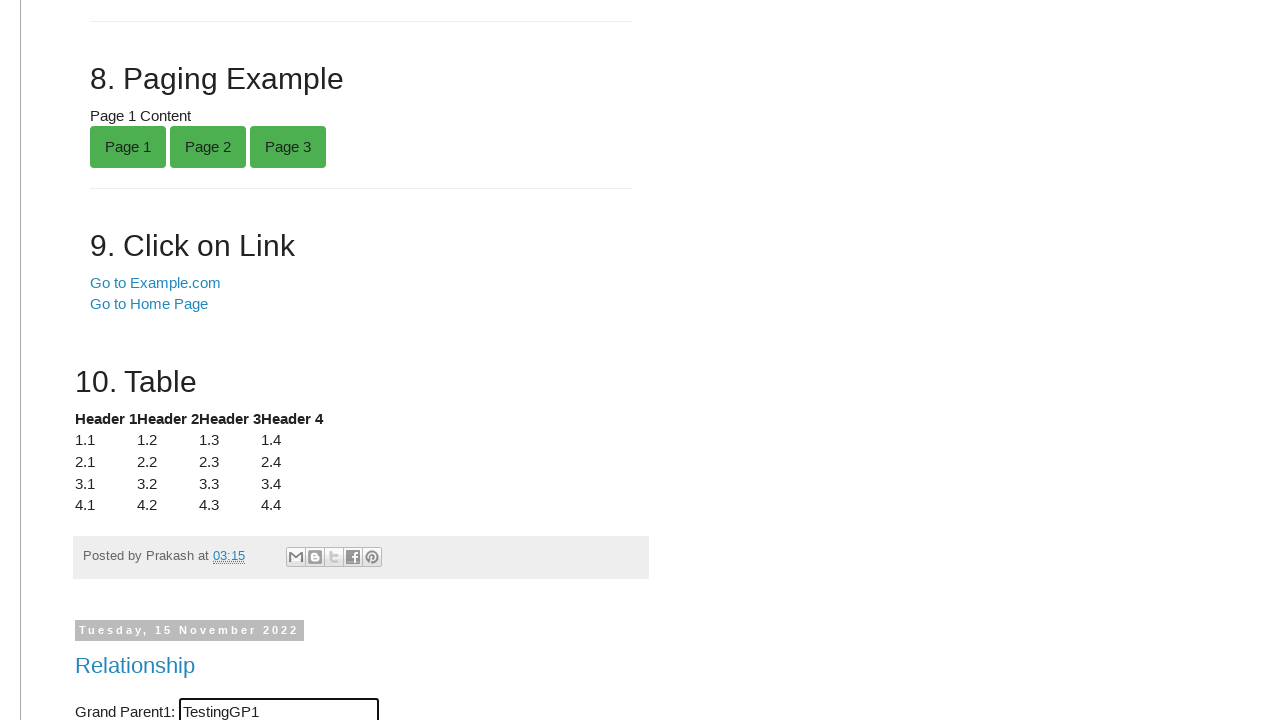